Tests various link clicks including opening new tabs and API response links

Starting URL: https://demoqa.com/links

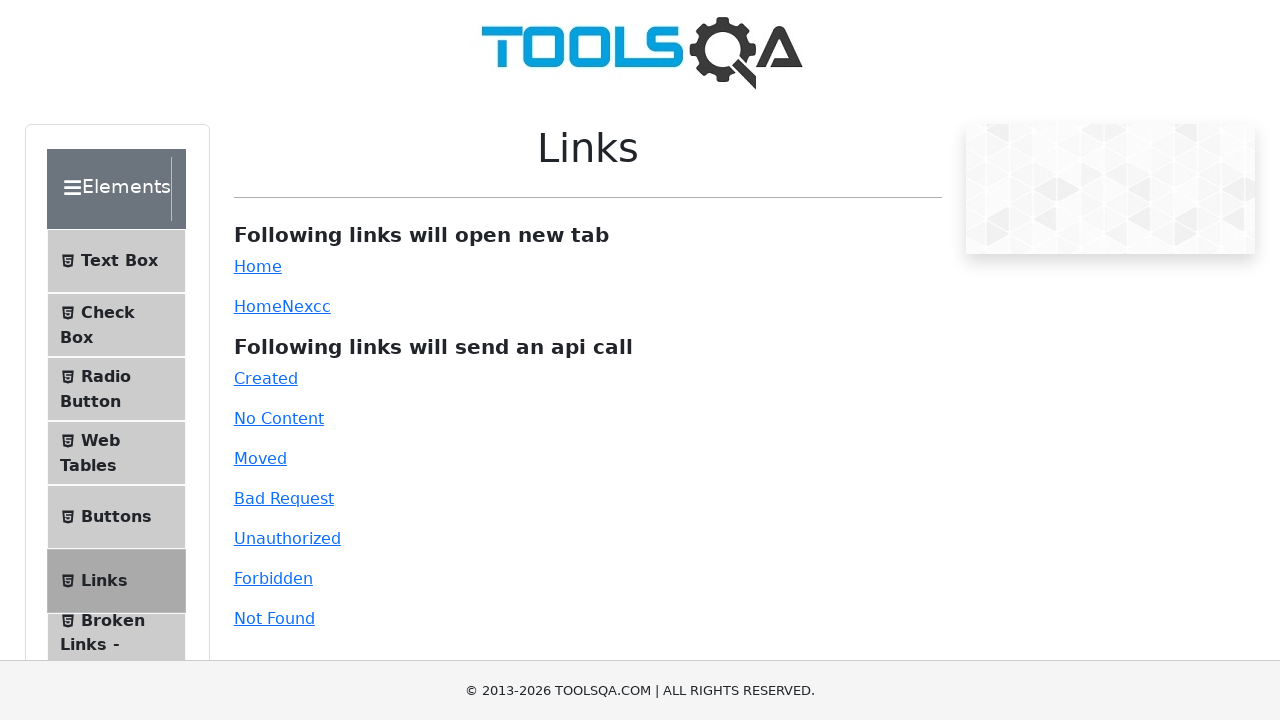

Clicked on simple link at (258, 266) on #simpleLink
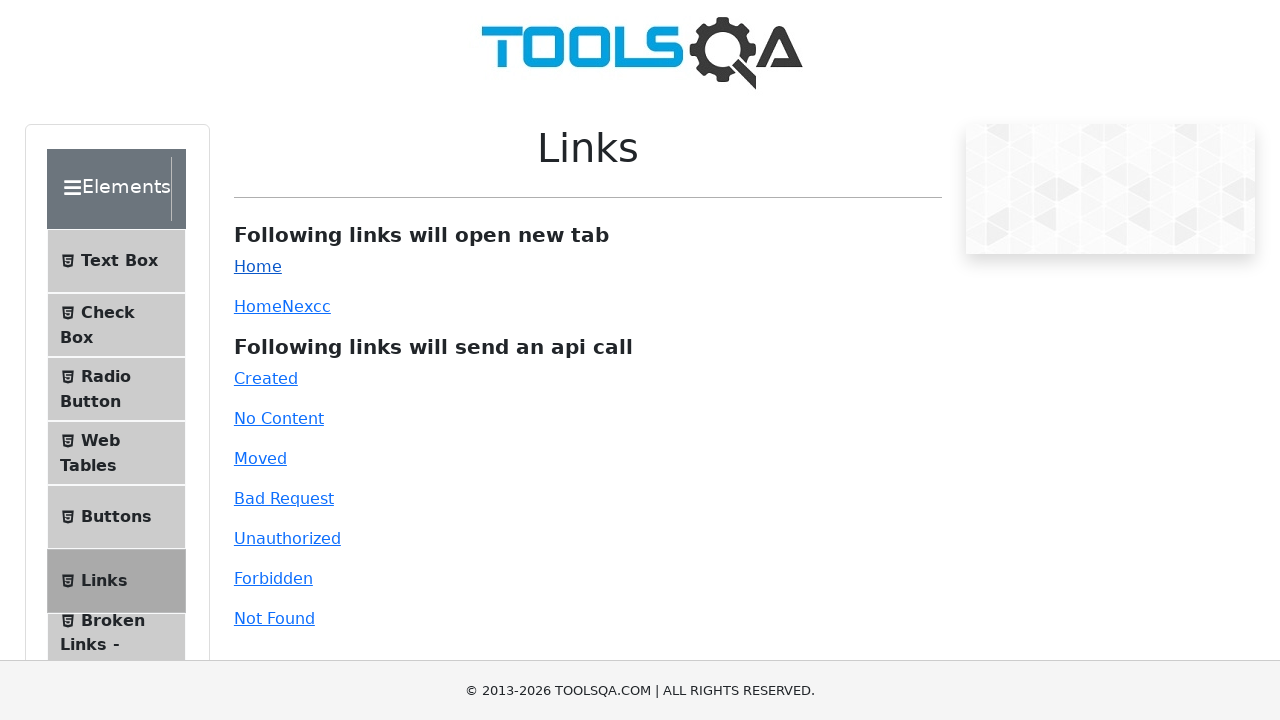

Waited for potential new tab or window to open
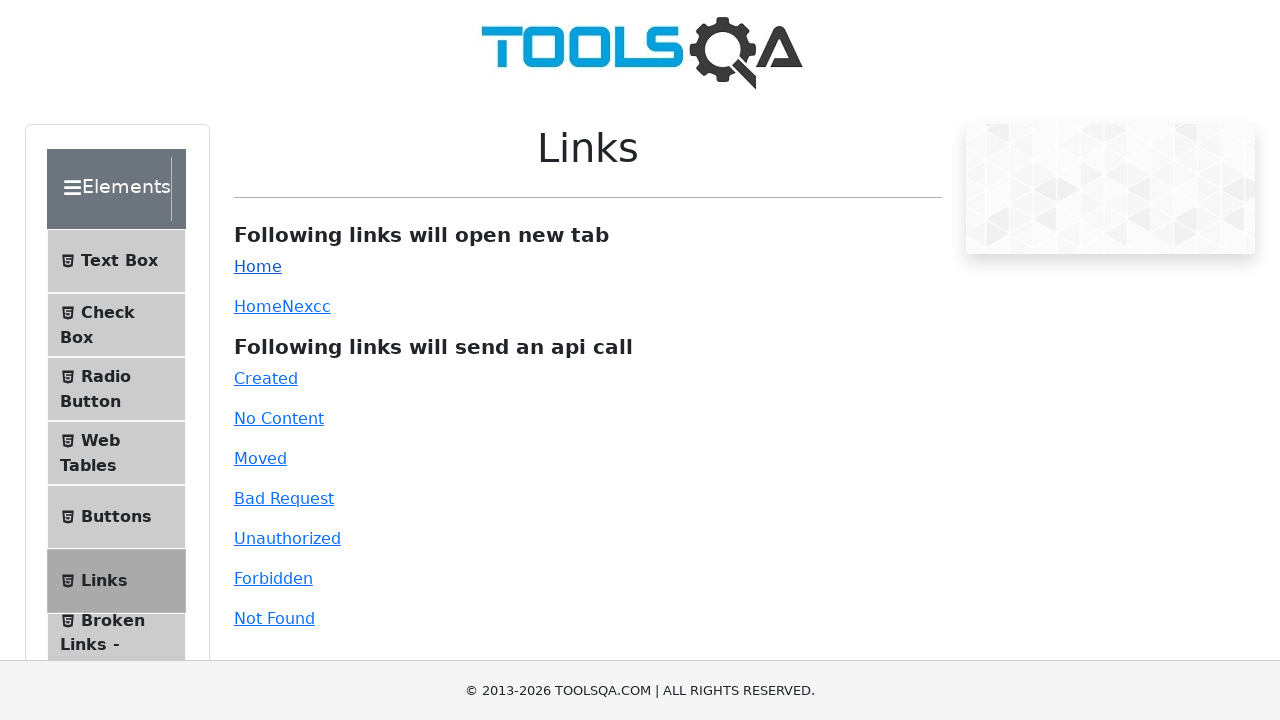

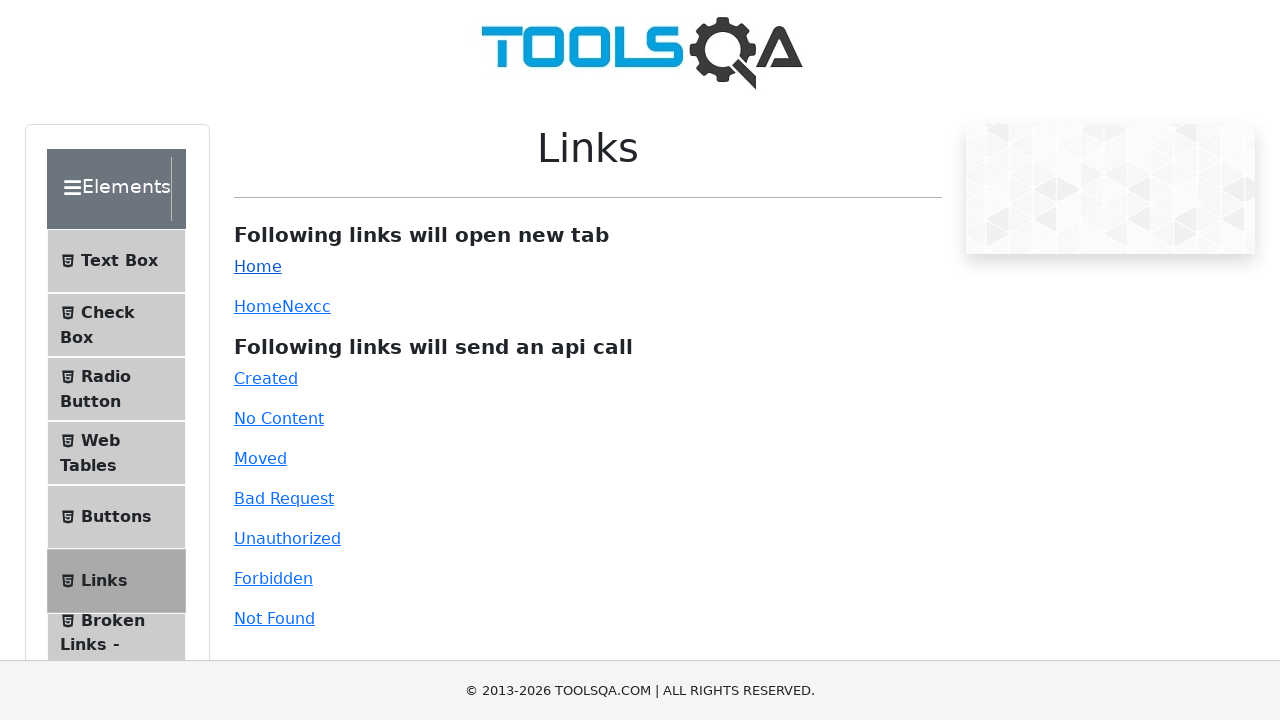